Tests dropdown selection functionality by navigating to a dropdown test page and selecting an option from the dropdown menu.

Starting URL: https://the-internet.herokuapp.com/dropdown

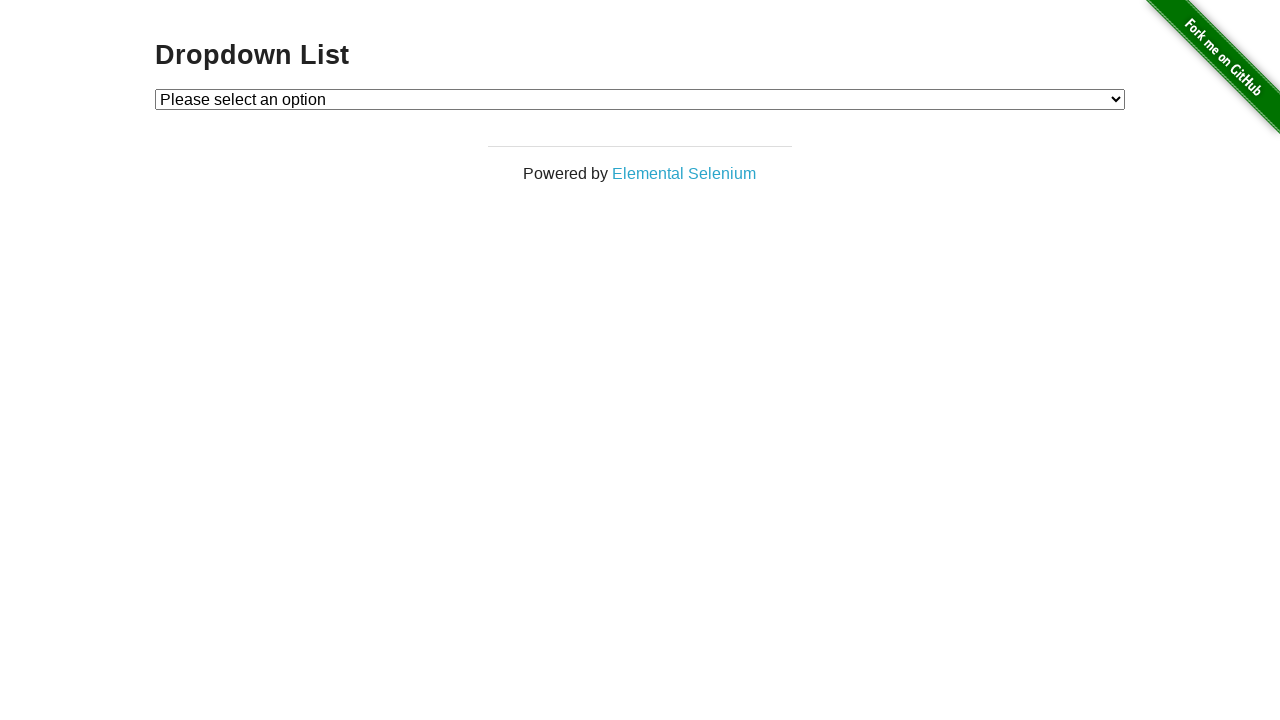

Waited for dropdown element to be visible
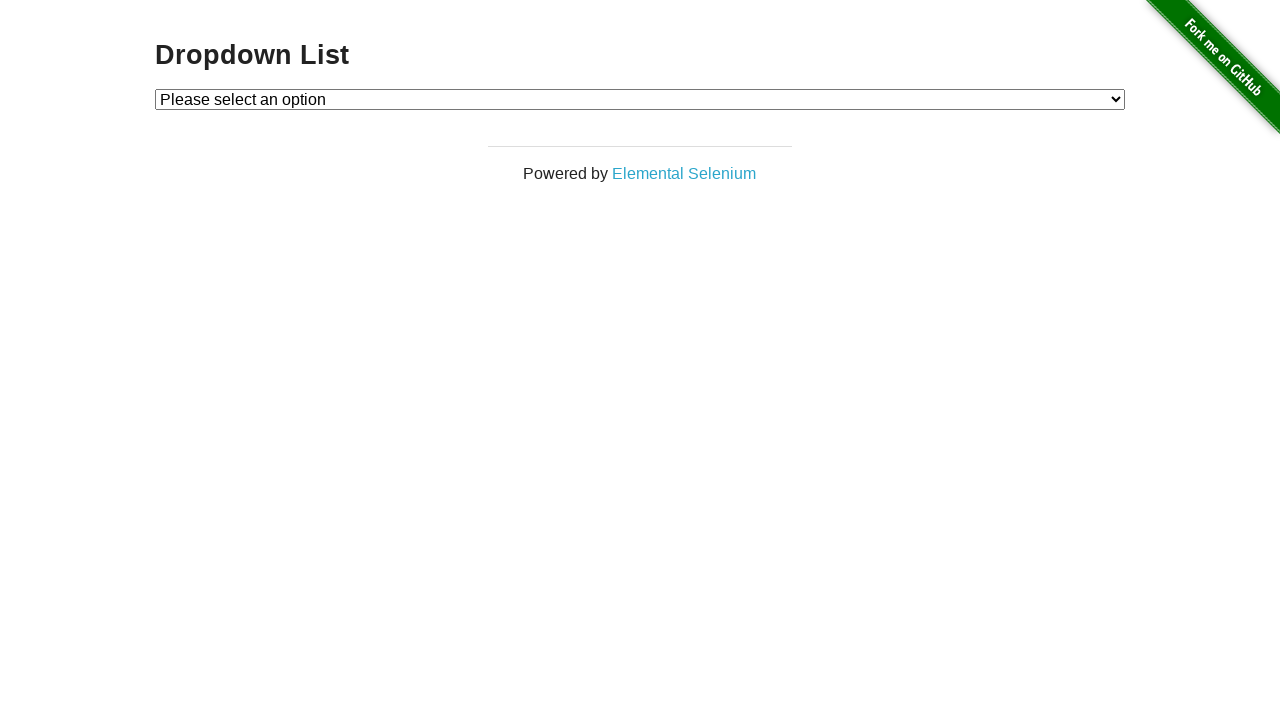

Selected option '2' from the dropdown menu on #dropdown
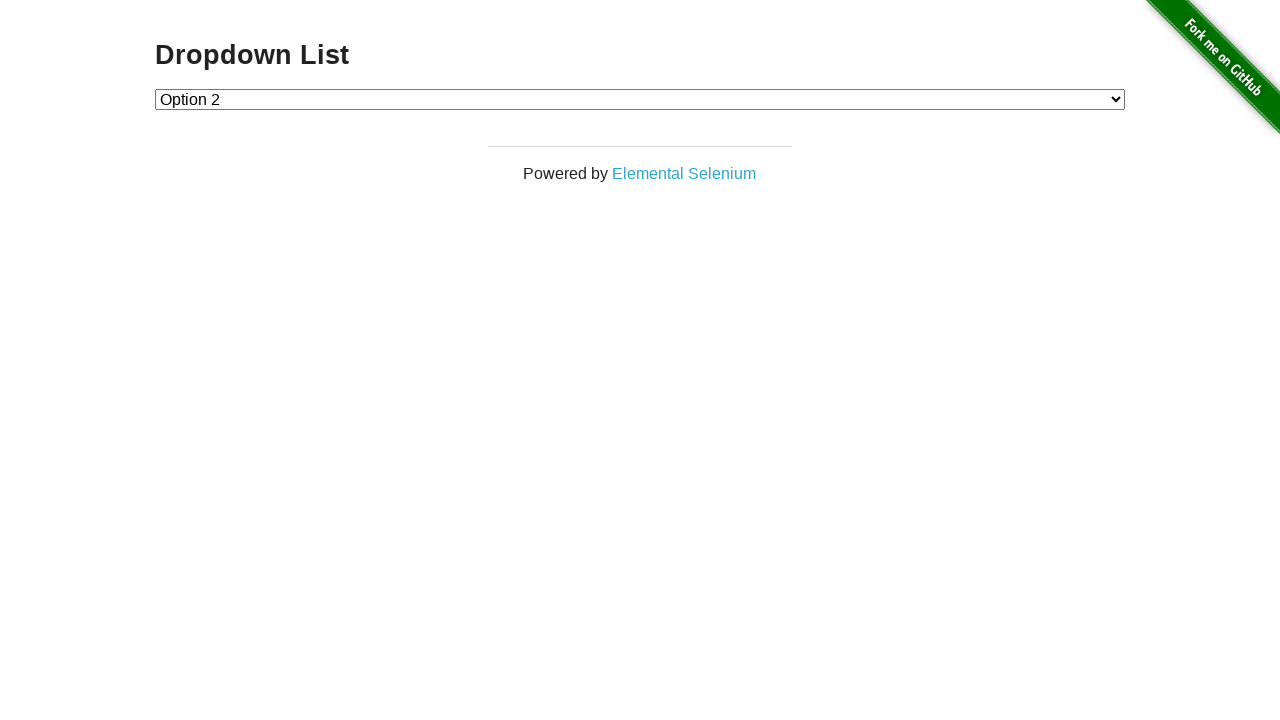

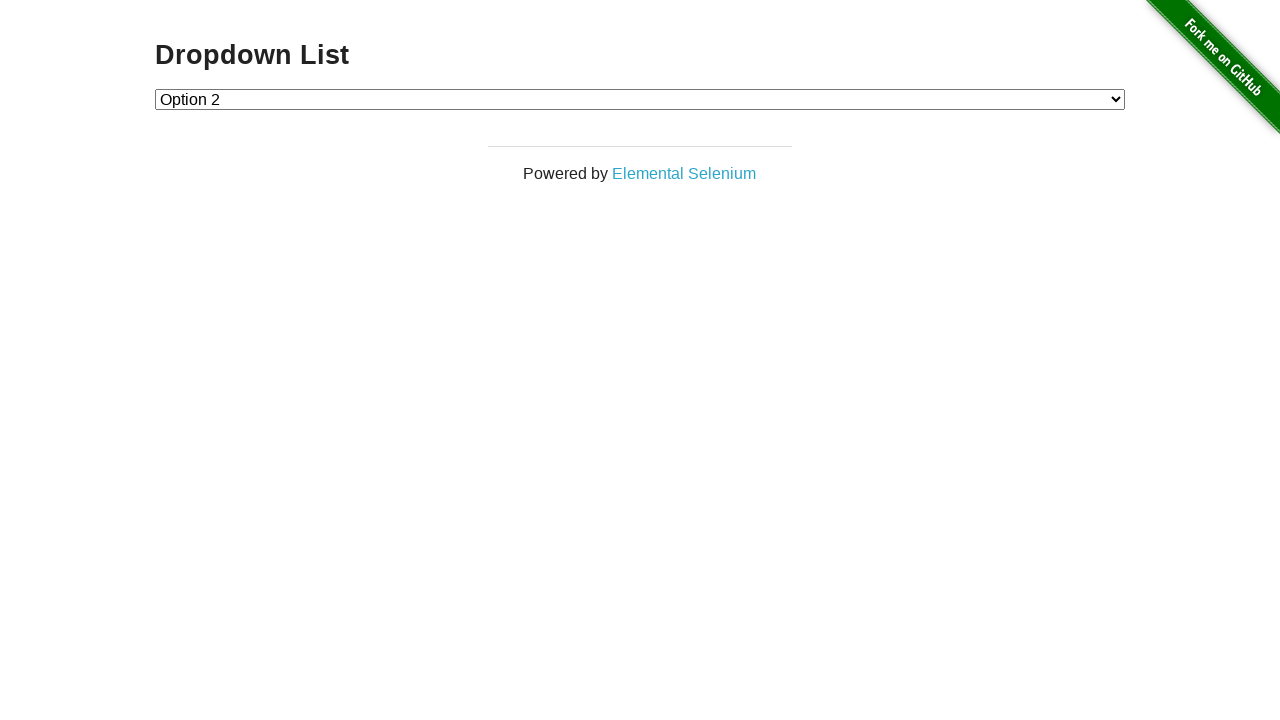